Tests clicking a link by its text on a demo blog page, which opens a popup window

Starting URL: http://omayo.blogspot.com

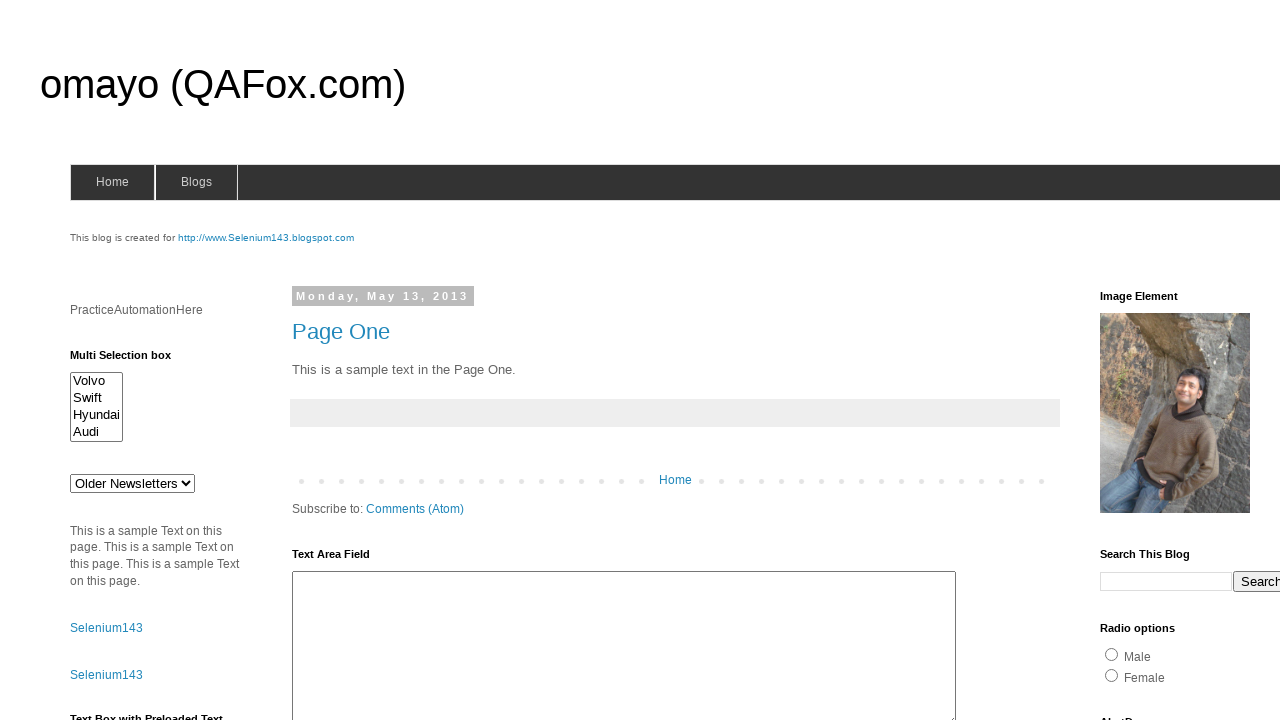

Clicked link 'Open a popup window' by text locator at (132, 360) on text=Open a popup window
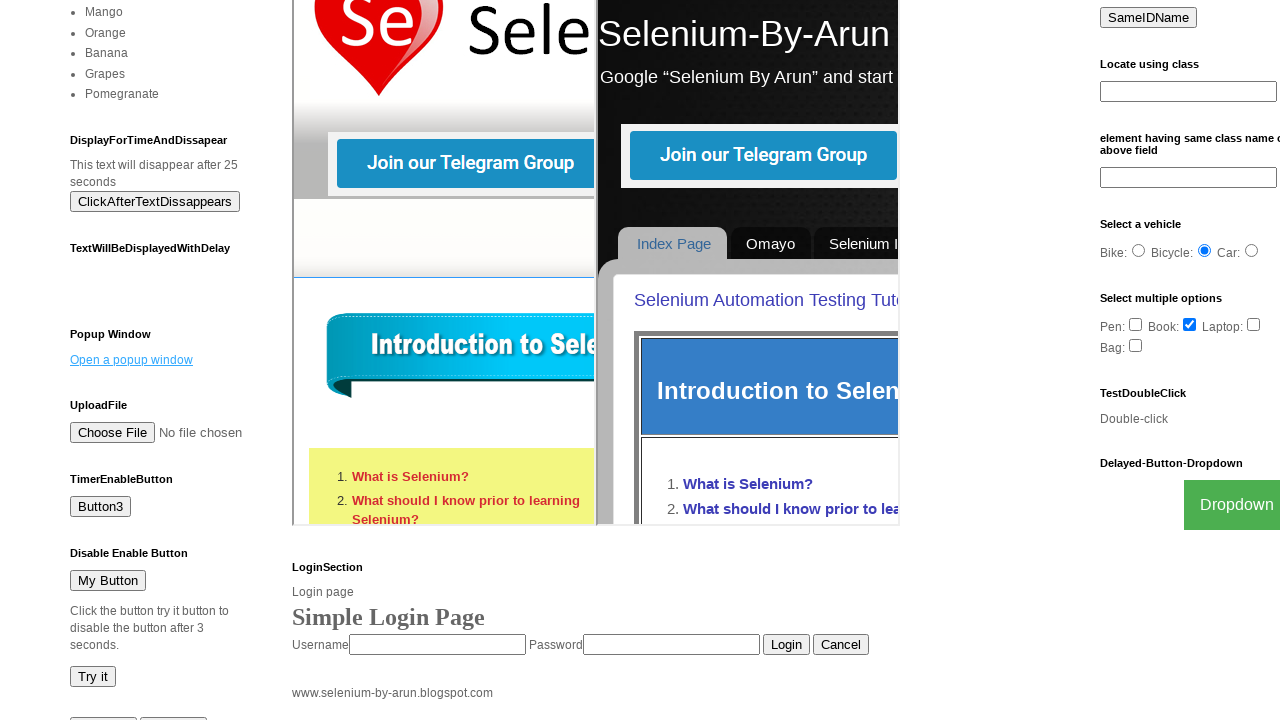

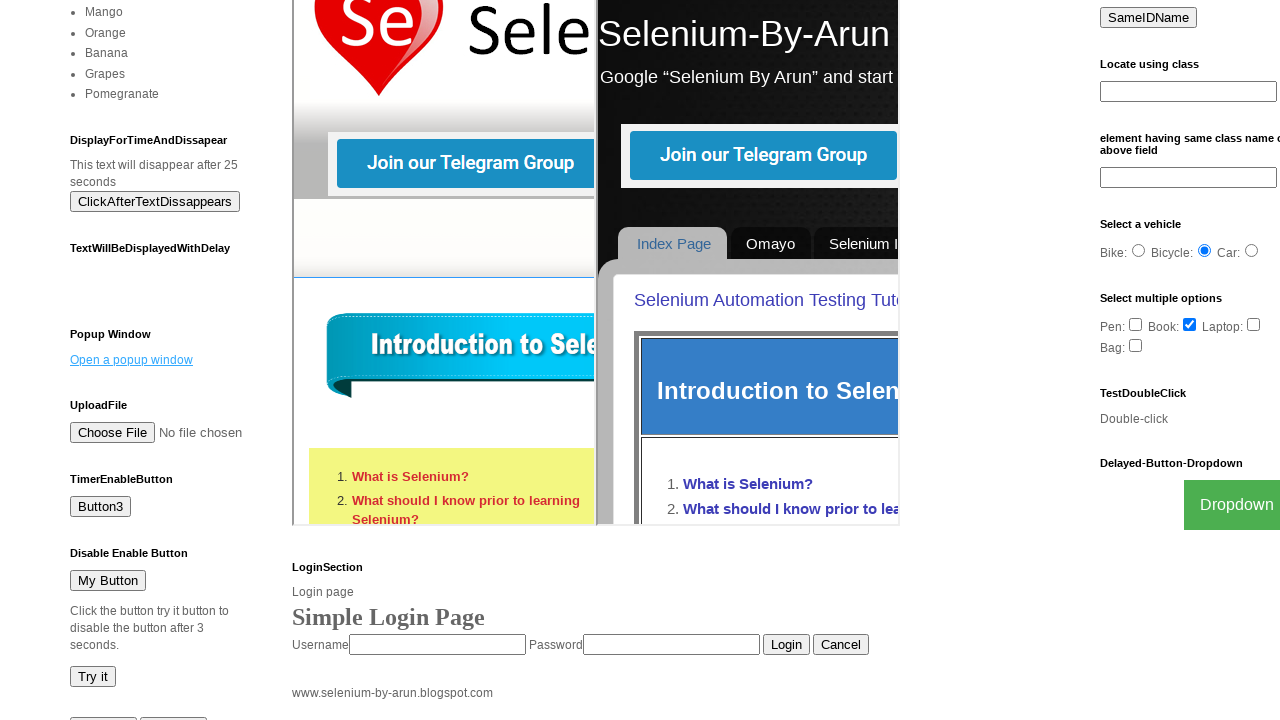